Tests browser window manipulation by minimizing the window, waiting, then maximizing it to full screen on the OrangeHRM demo site.

Starting URL: https://opensource-demo.orangehrmlive.com/

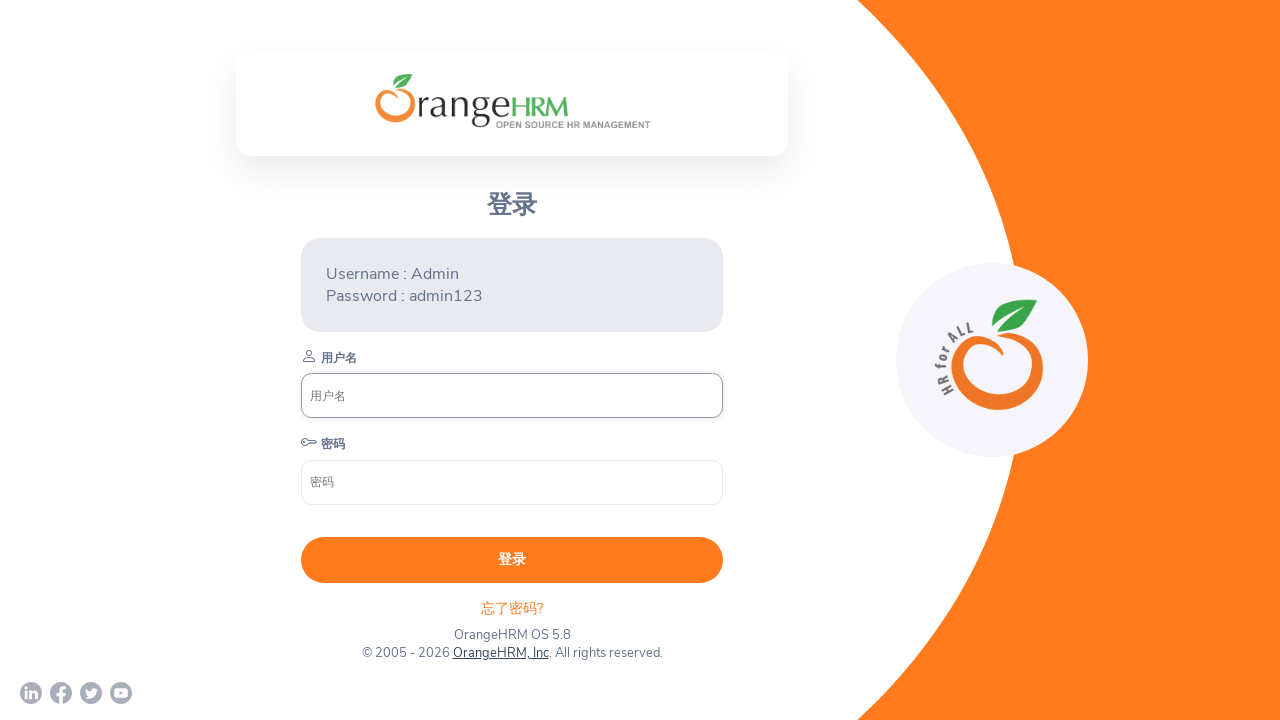

Set viewport to small size (100x100) to simulate window minimize
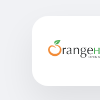

Waited 3 seconds with minimized window
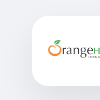

Set viewport to full size (1920x1080) to maximize window
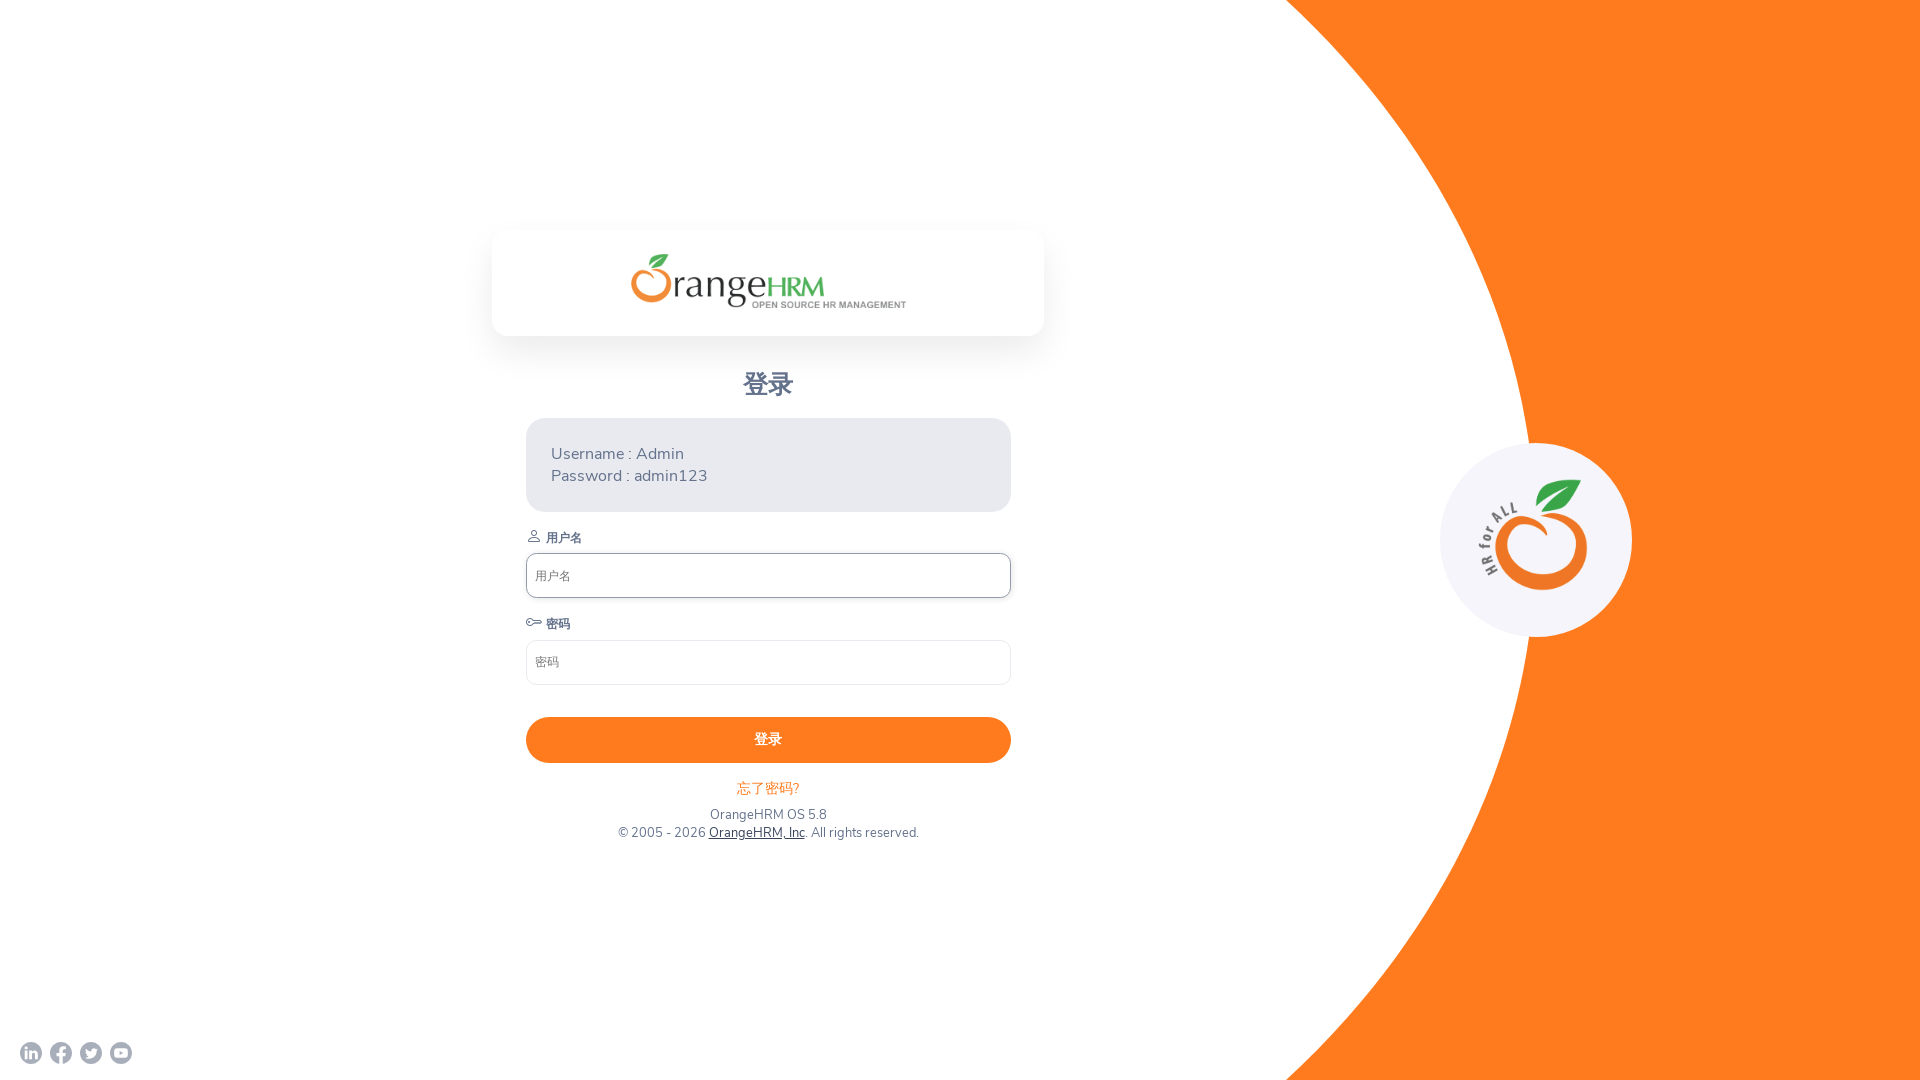

Waited 3 seconds with maximized window
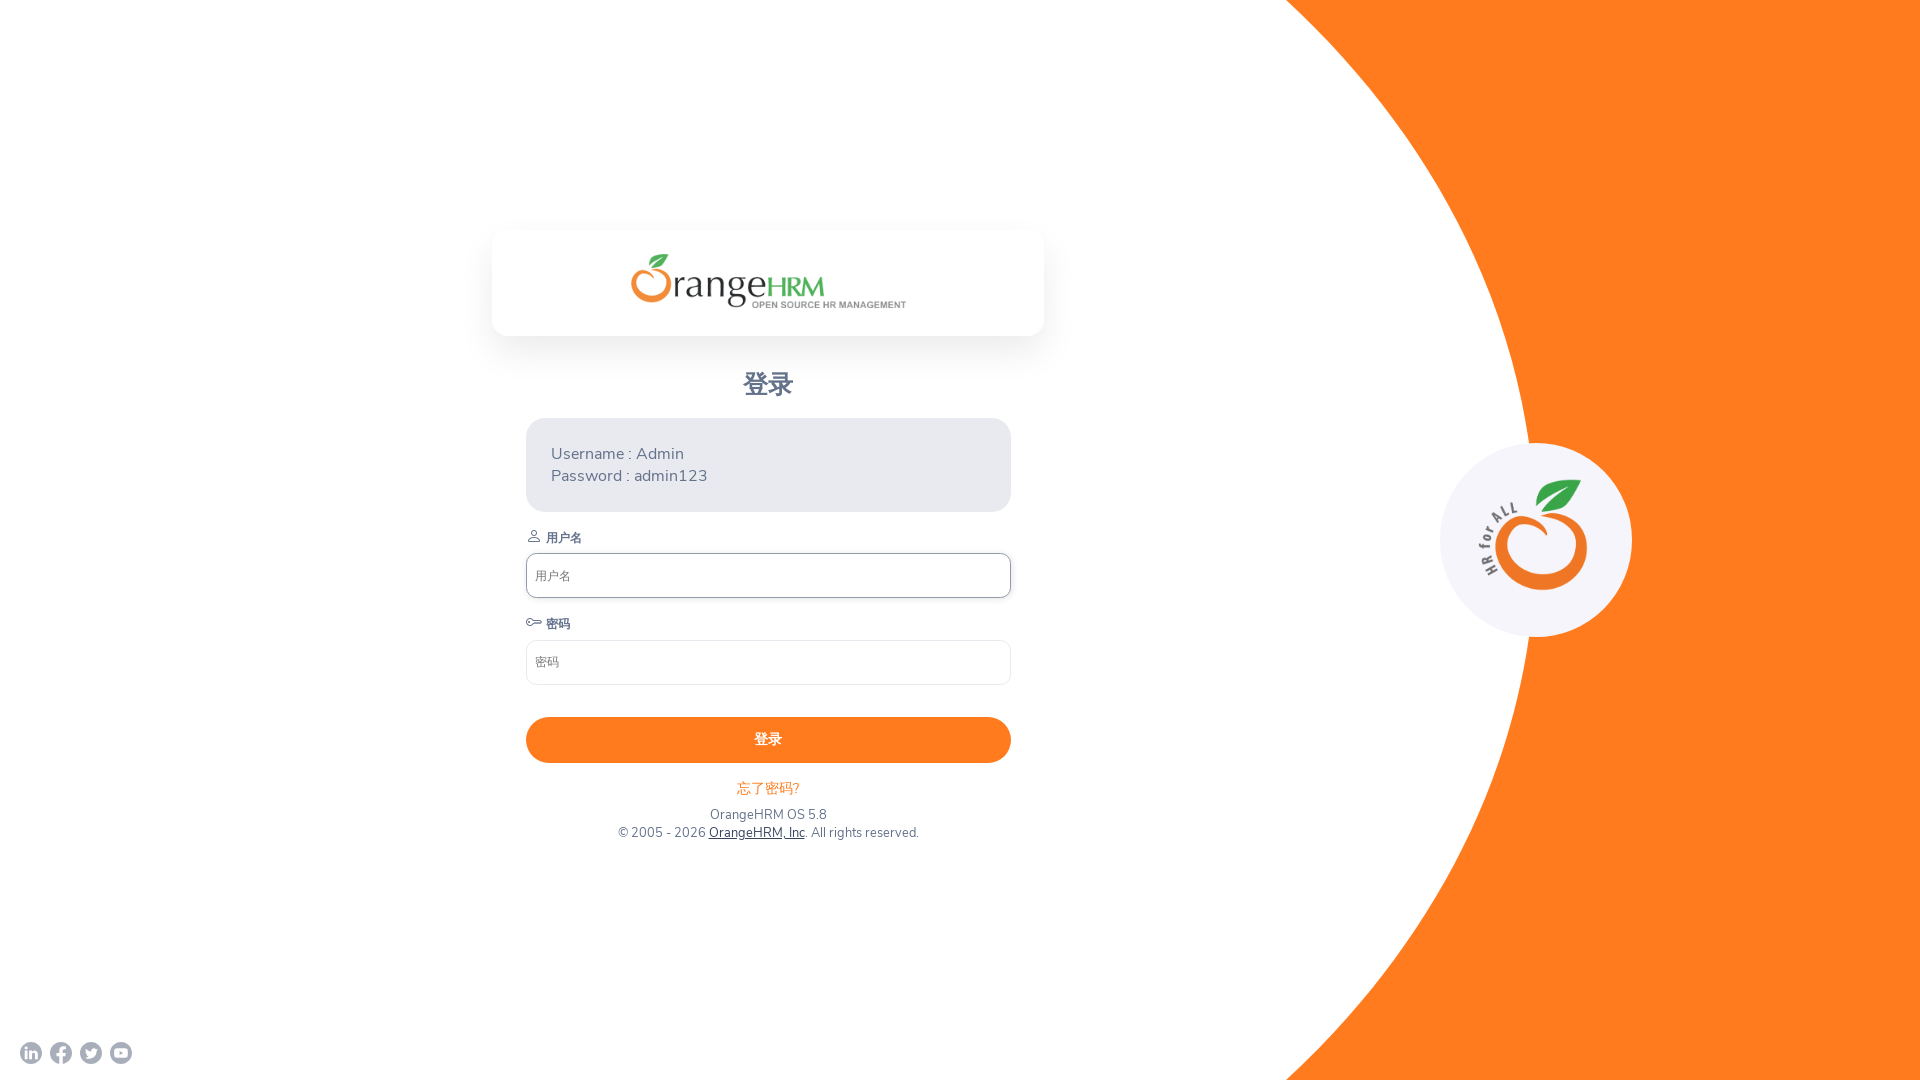

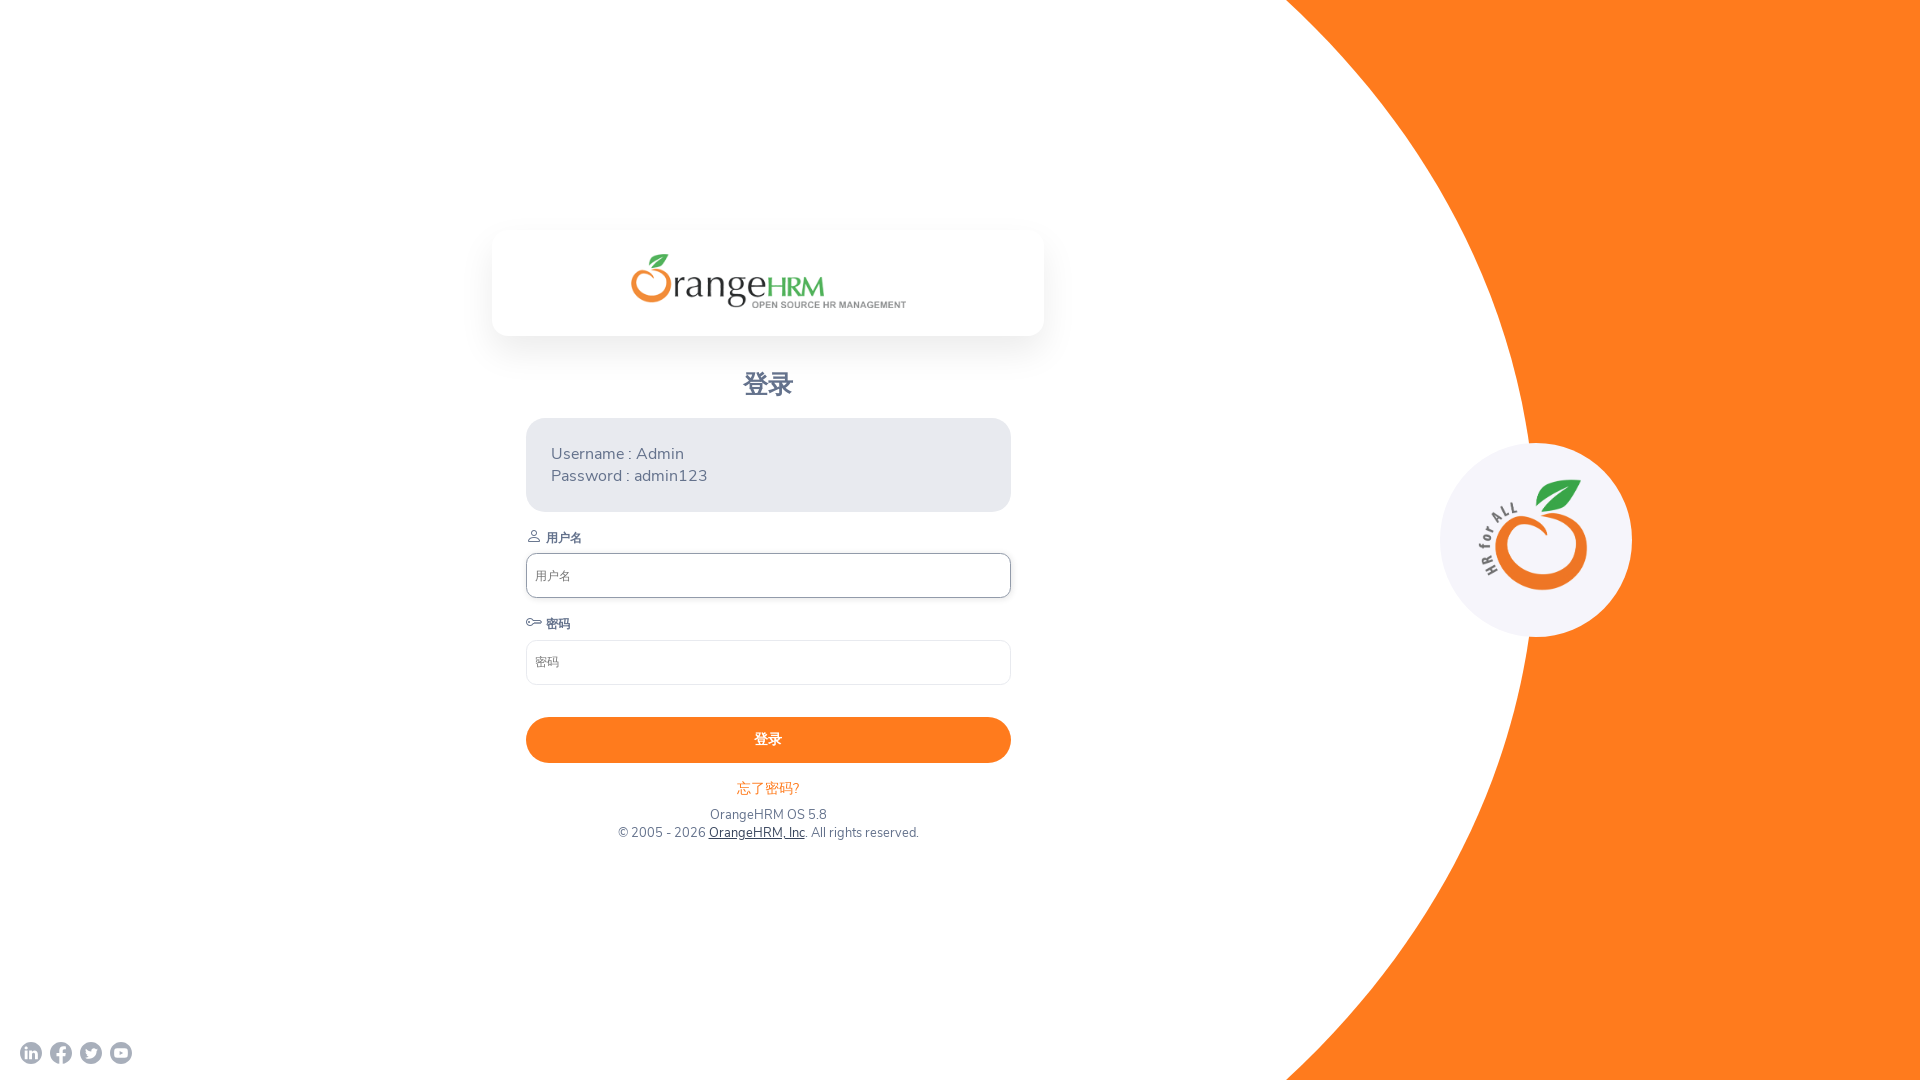